Tests dragging an element to a specific position on the page

Starting URL: https://demoqa.com/dragabble/

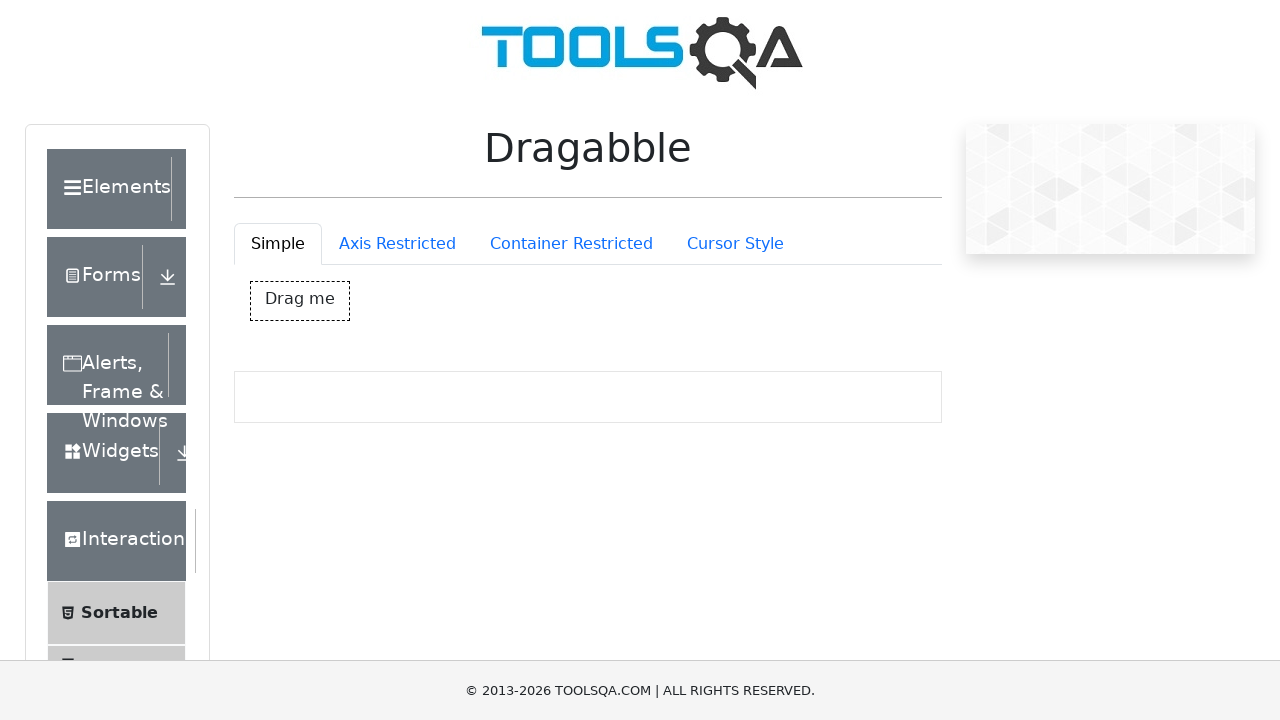

Located the draggable element with id 'dragBox'
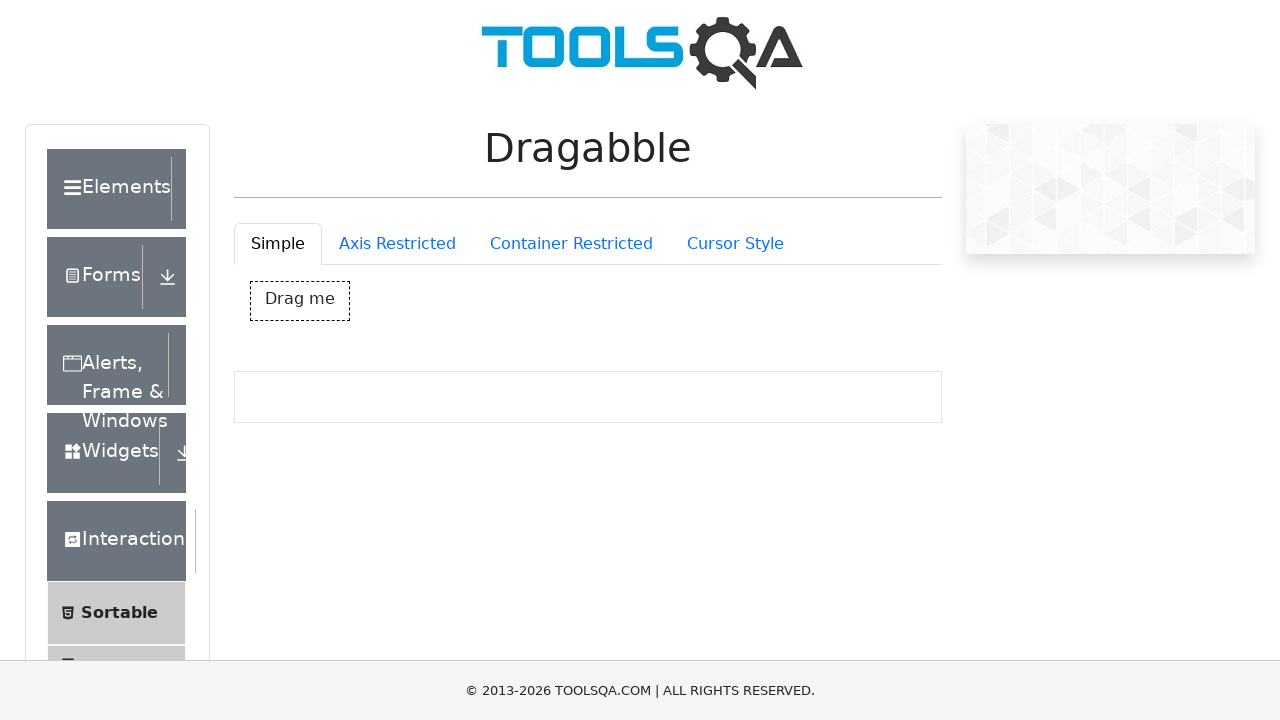

Retrieved bounding box coordinates of the draggable element
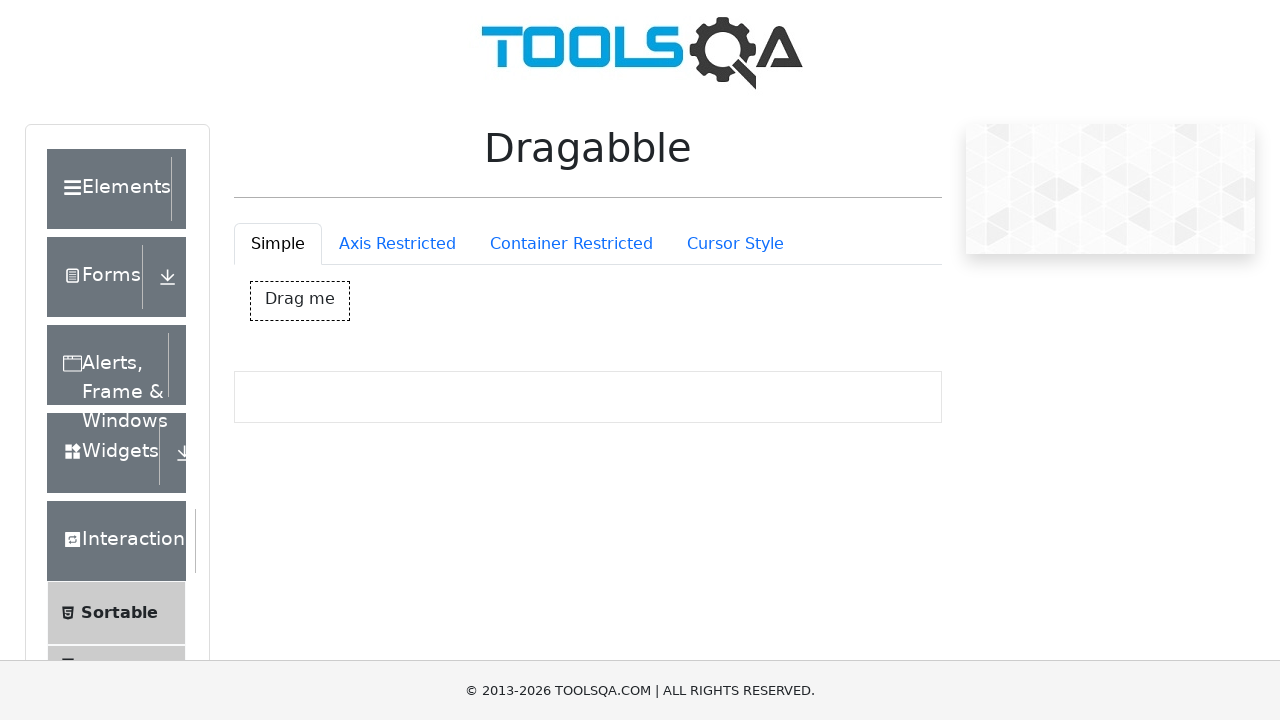

Moved mouse to center of draggable element at (300, 301)
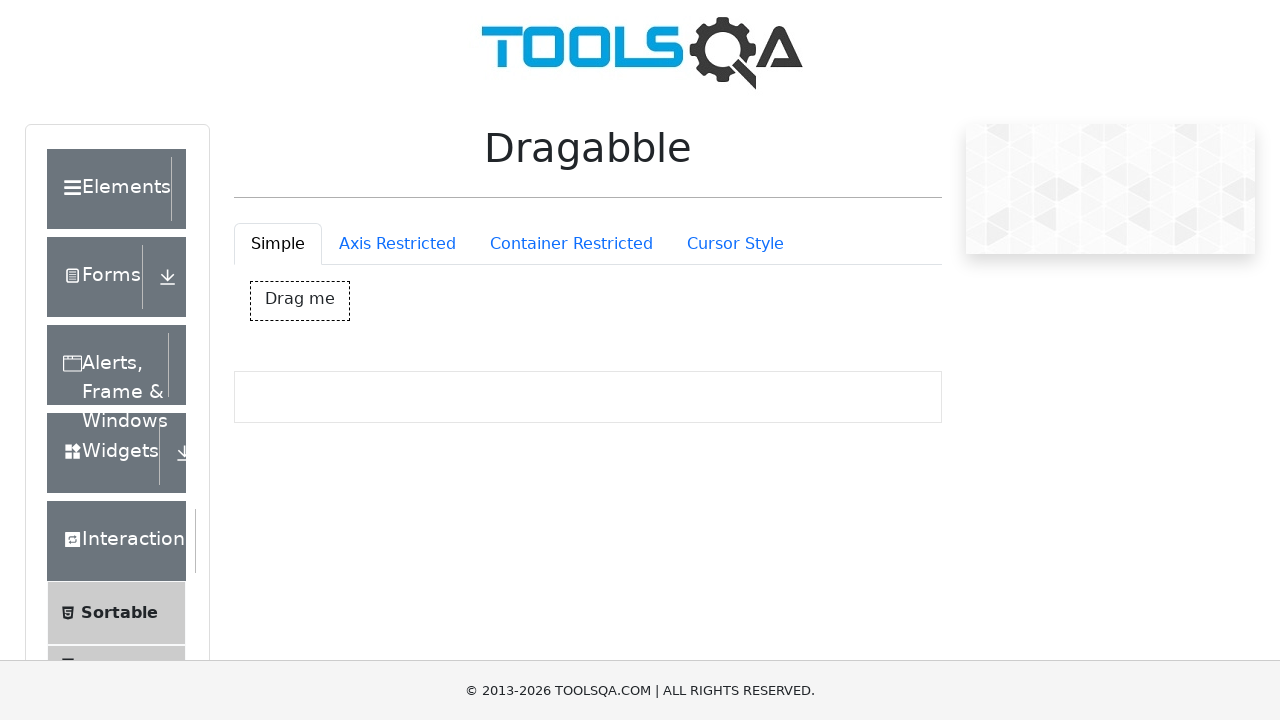

Pressed mouse button down to start drag at (300, 301)
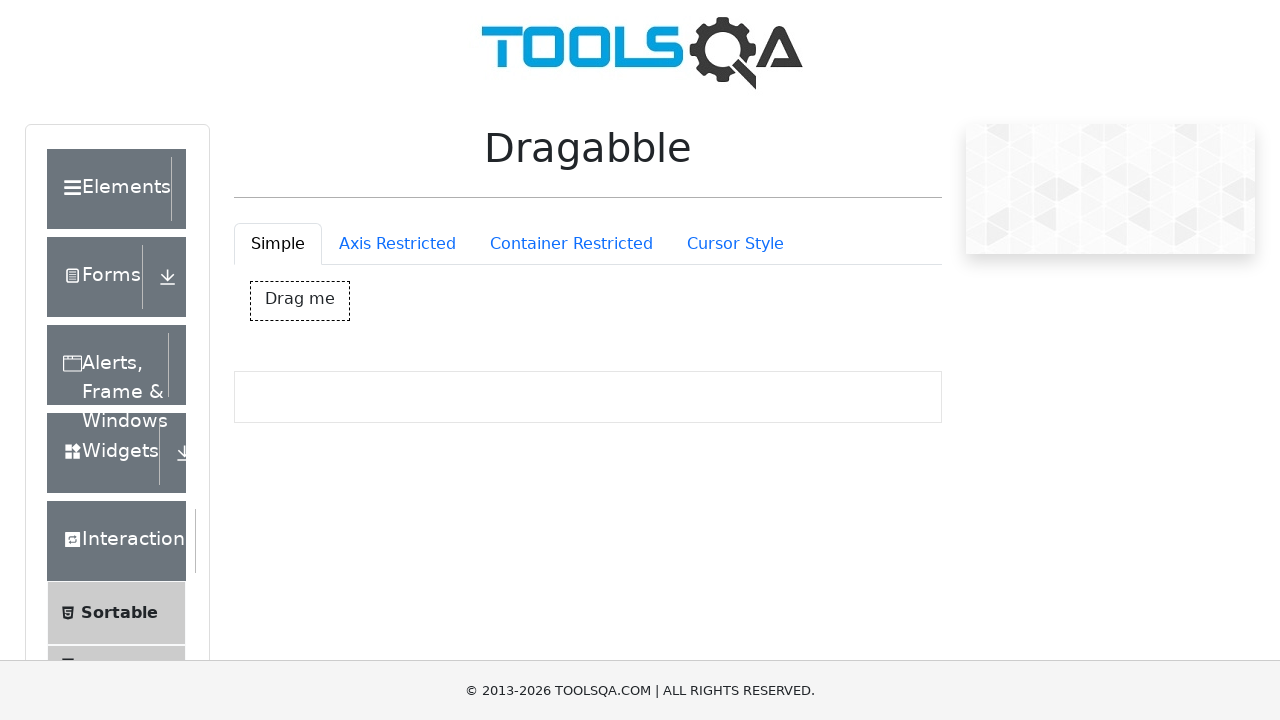

Dragged element to offset position (100, 200) from original center at (400, 501)
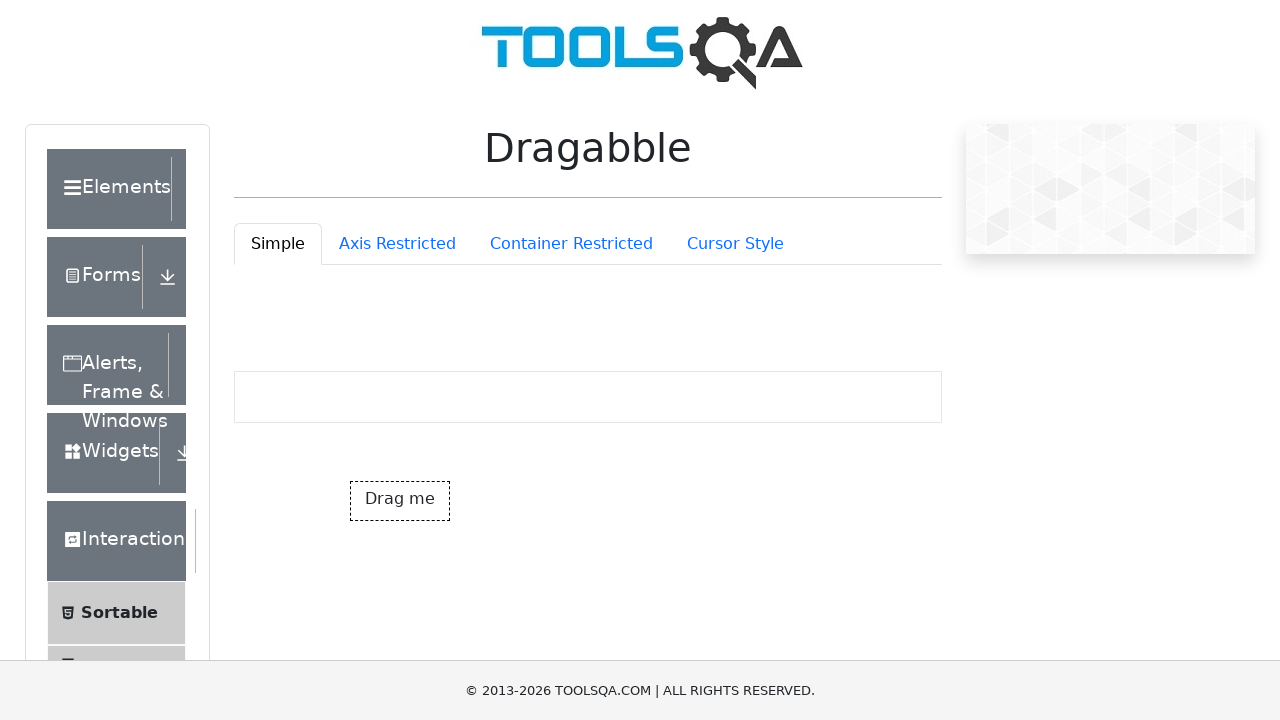

Released mouse button to complete drag operation at (400, 501)
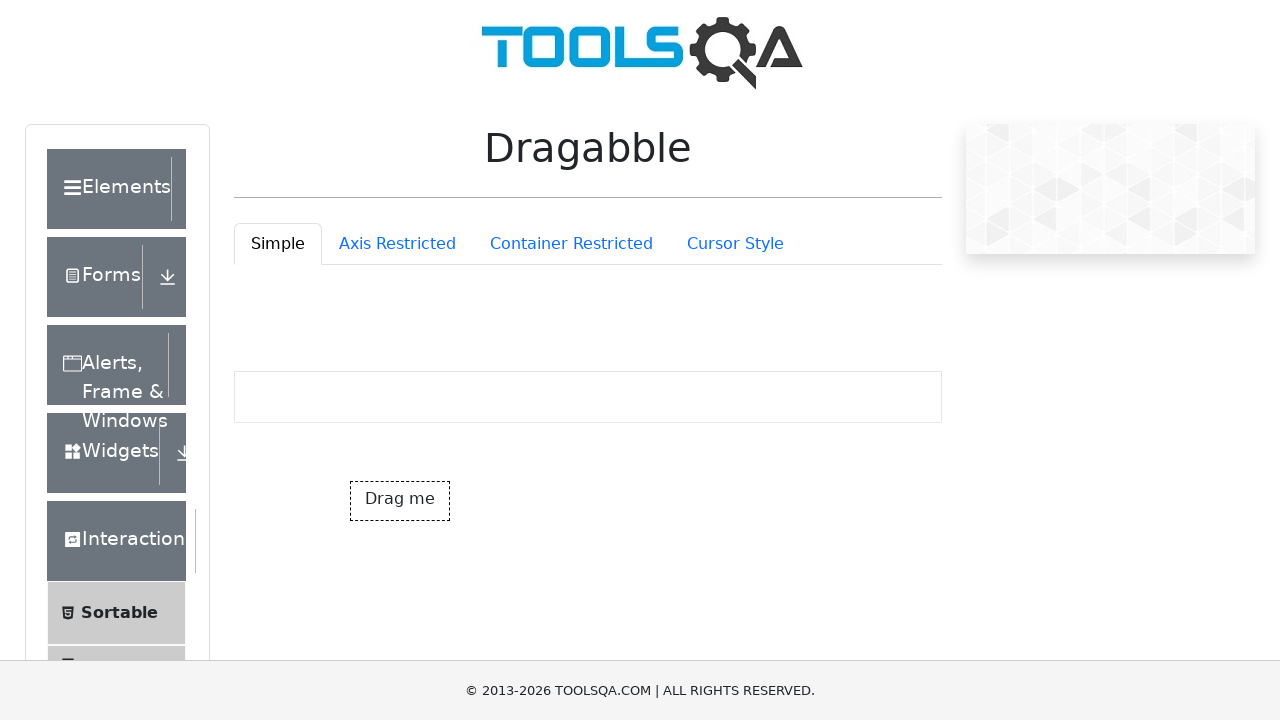

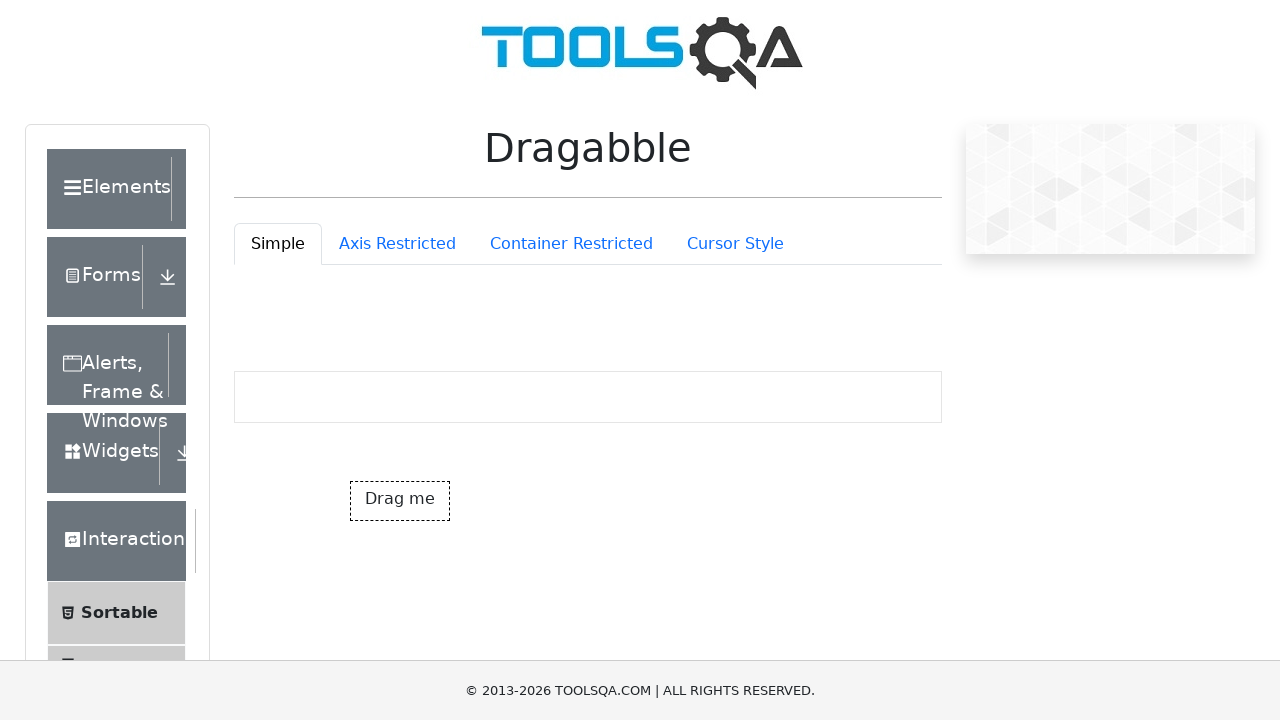